Tests a registration form by filling out personal information fields including name, address, email, phone, gender, hobbies, skills, date of birth, and password, then submitting the form.

Starting URL: http://demo.automationtesting.in/

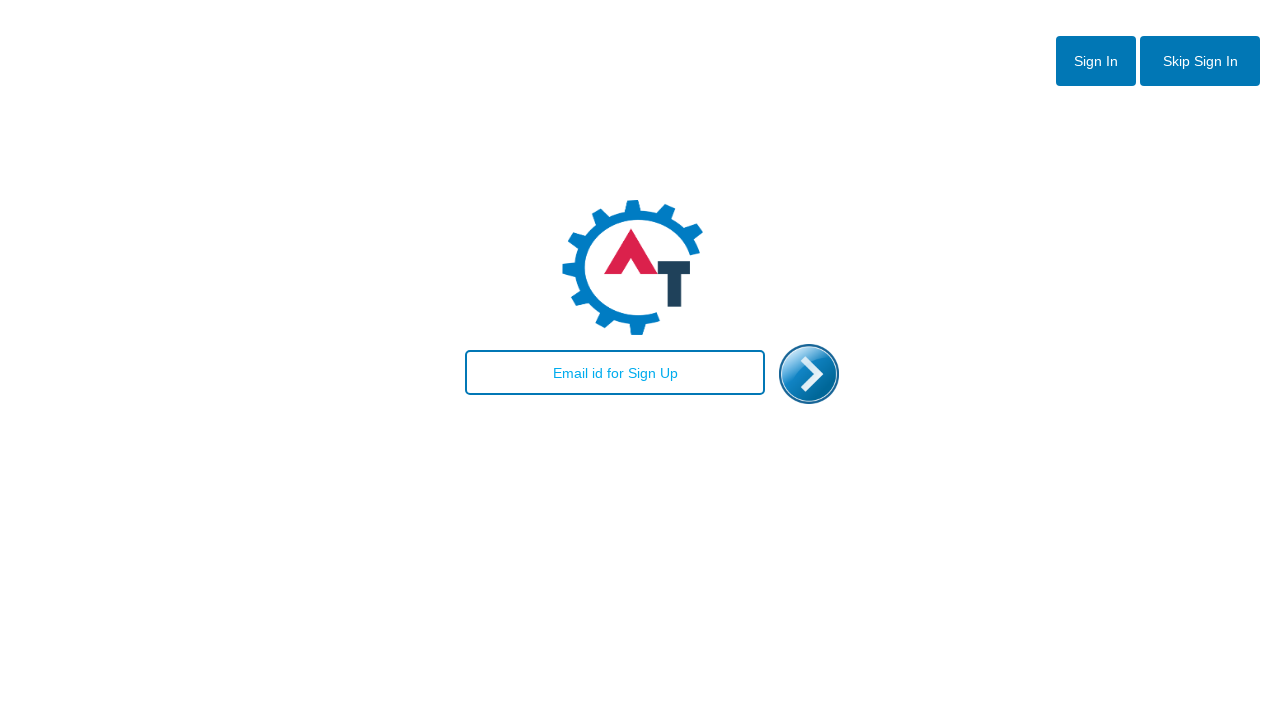

Clicked skip signin button to proceed to registration form at (1200, 61) on #btn2
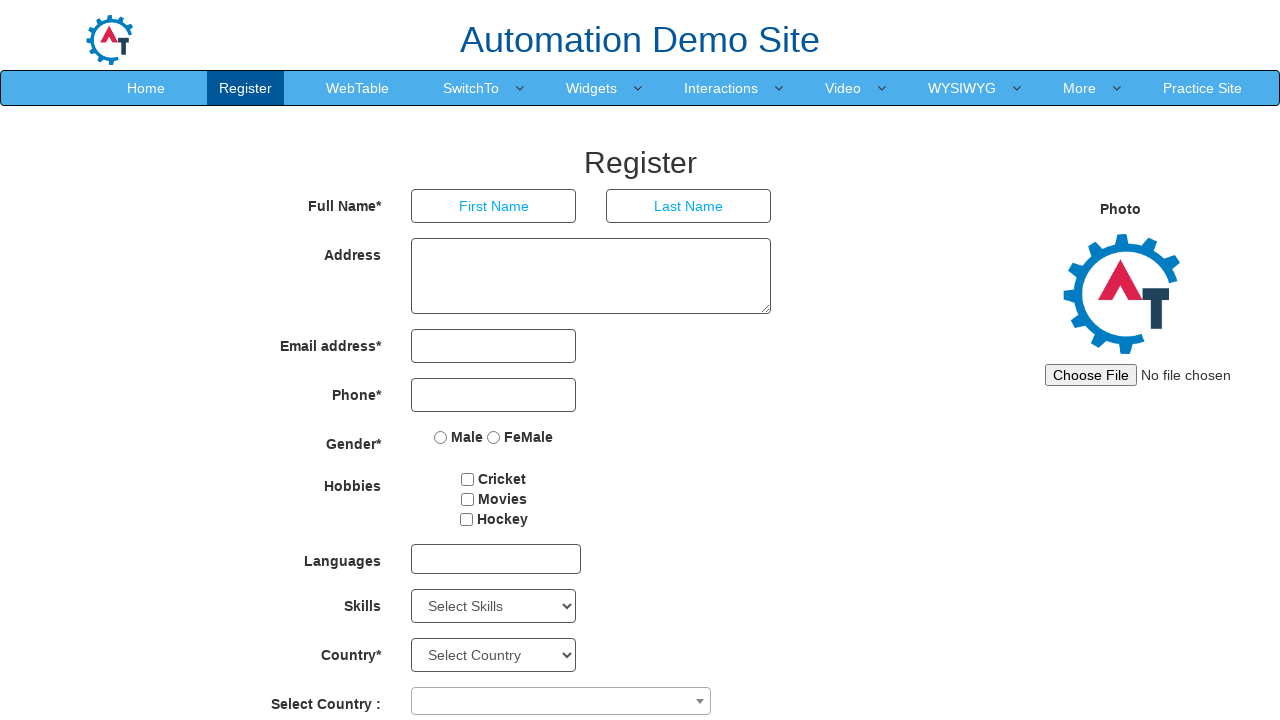

Filled first name field with 'Marcus' on input[ng-model='FirstName']
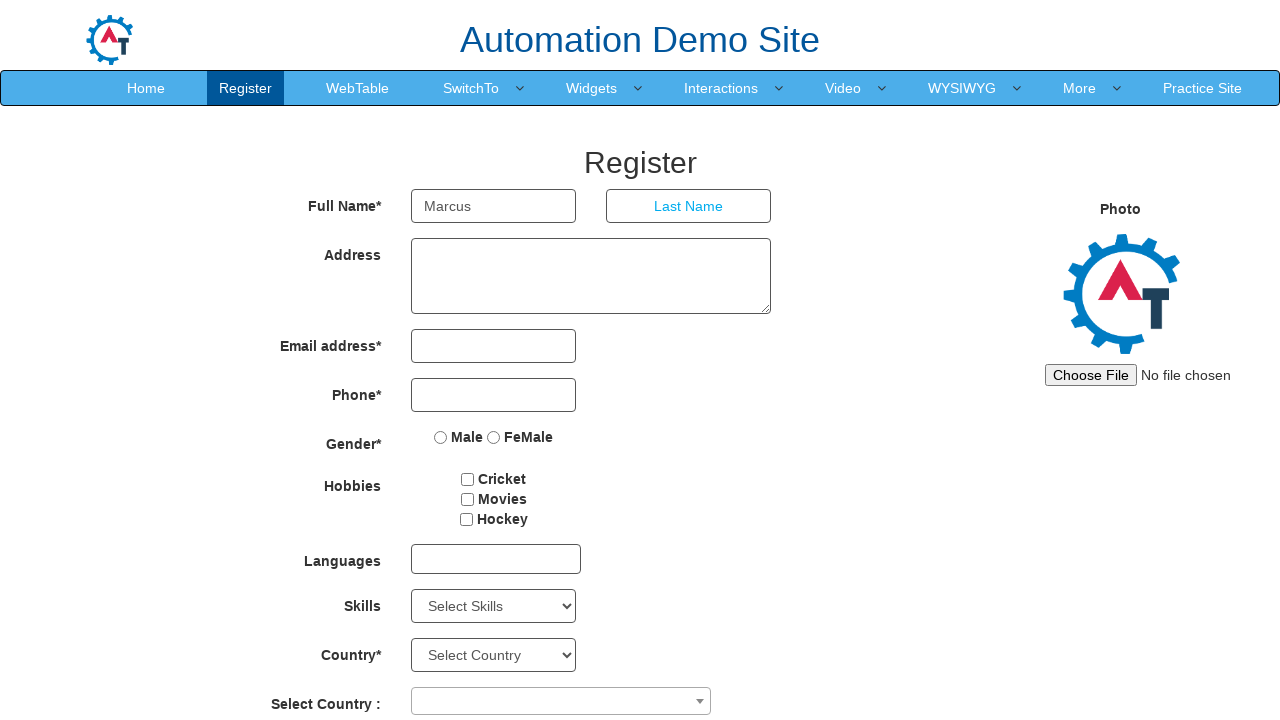

Filled last name field with 'Johnson' on input[ng-model='LastName']
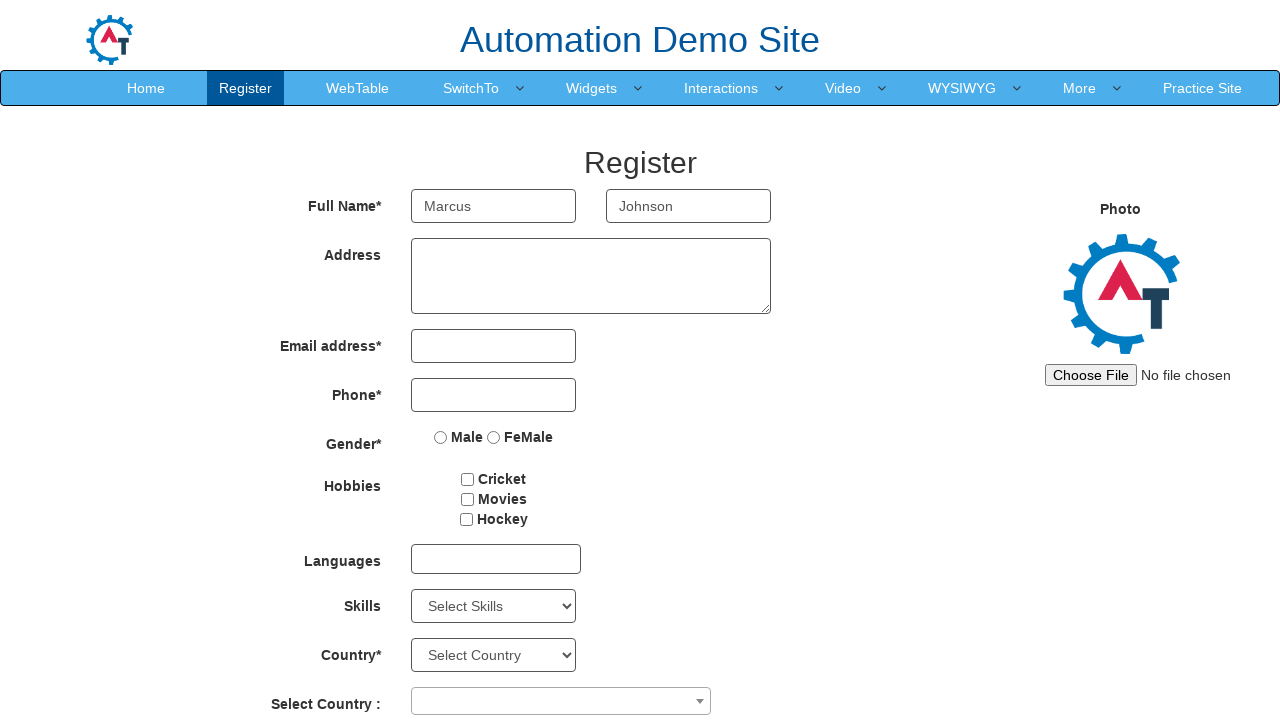

Filled address field with complete address on textarea[ng-model='Adress']
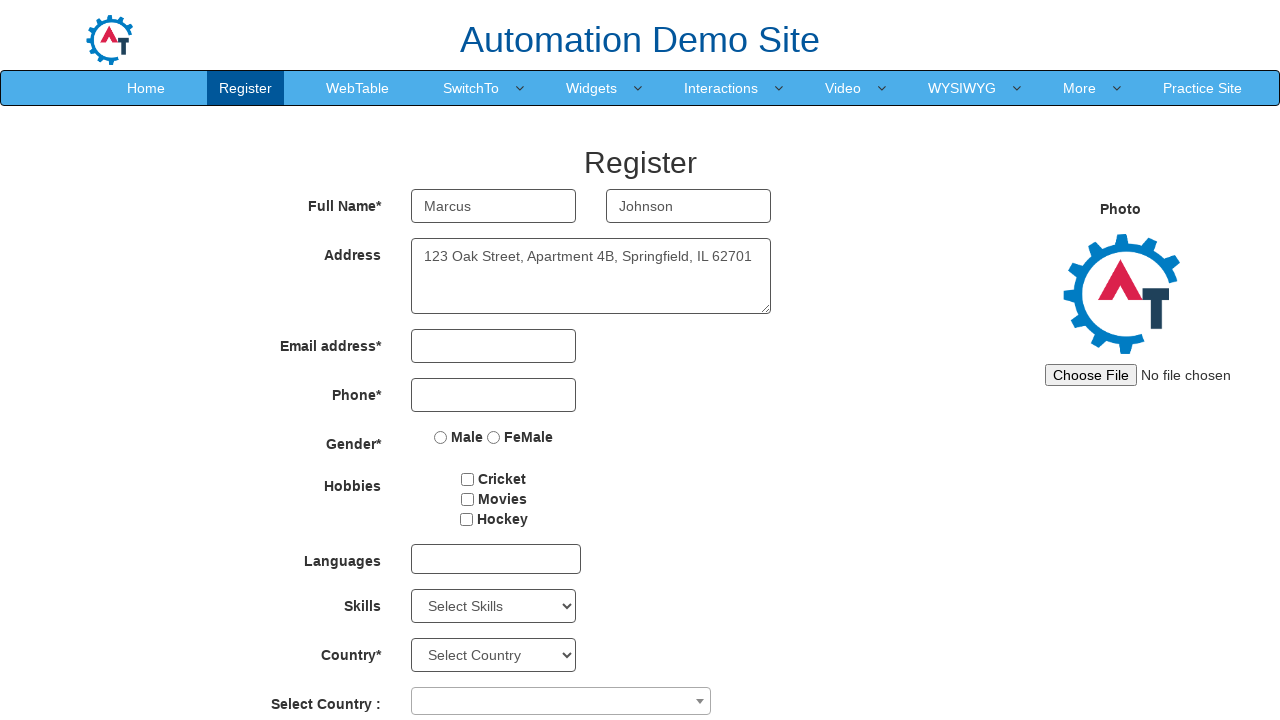

Filled email field with 'marcus.johnson@example.com' on input[ng-model='EmailAdress']
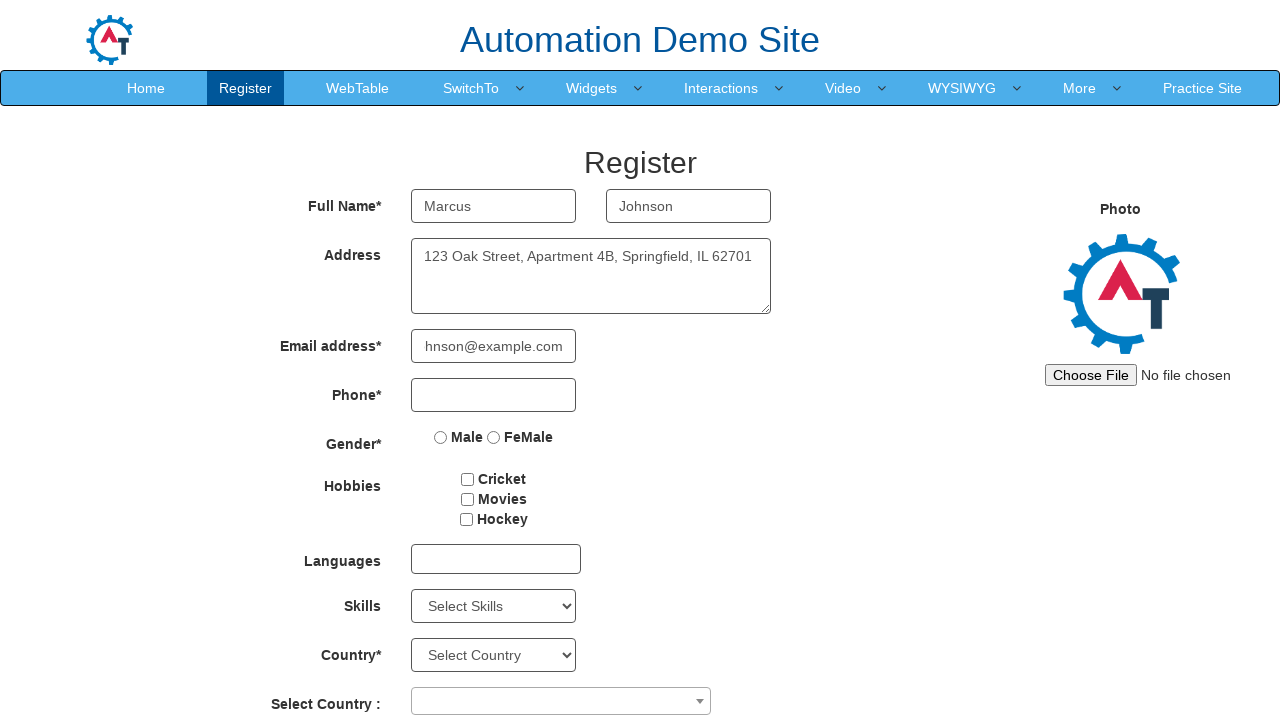

Filled phone number field with '5551234567' on input[ng-model='Phone']
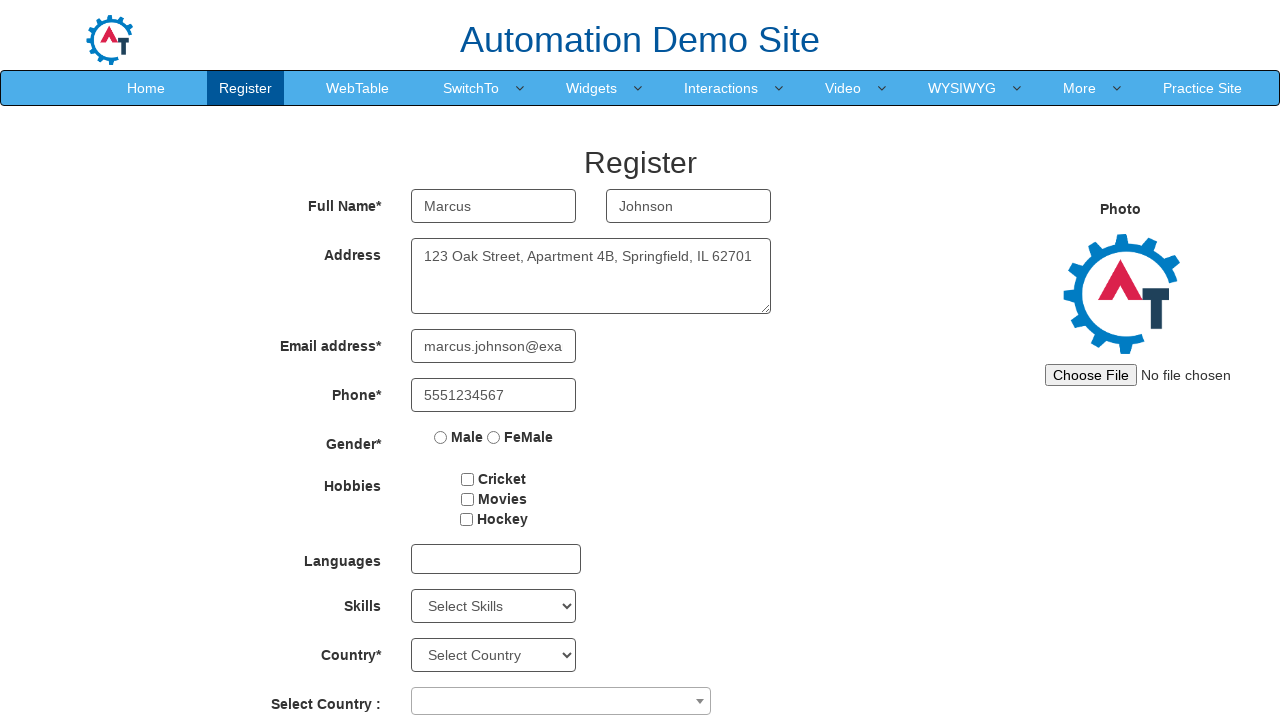

Selected 'Male' gender option at (441, 437) on input[value='Male']
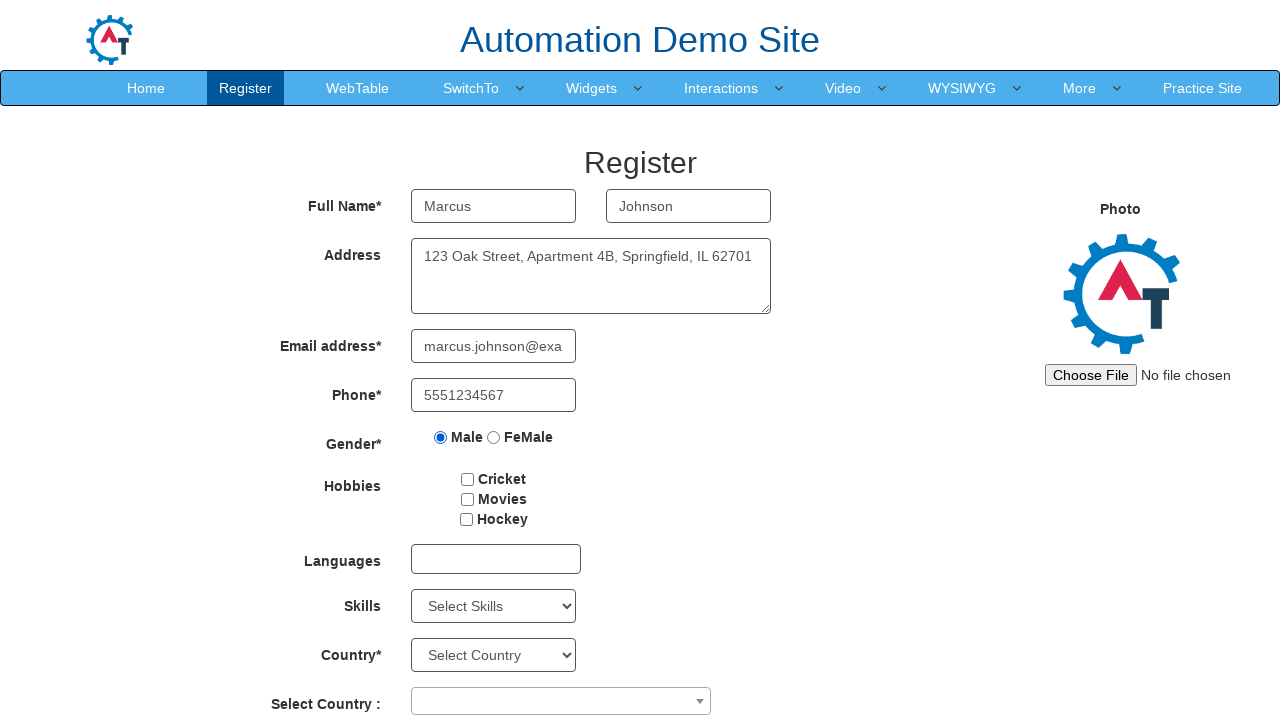

Selected first hobby checkbox at (468, 479) on #checkbox1
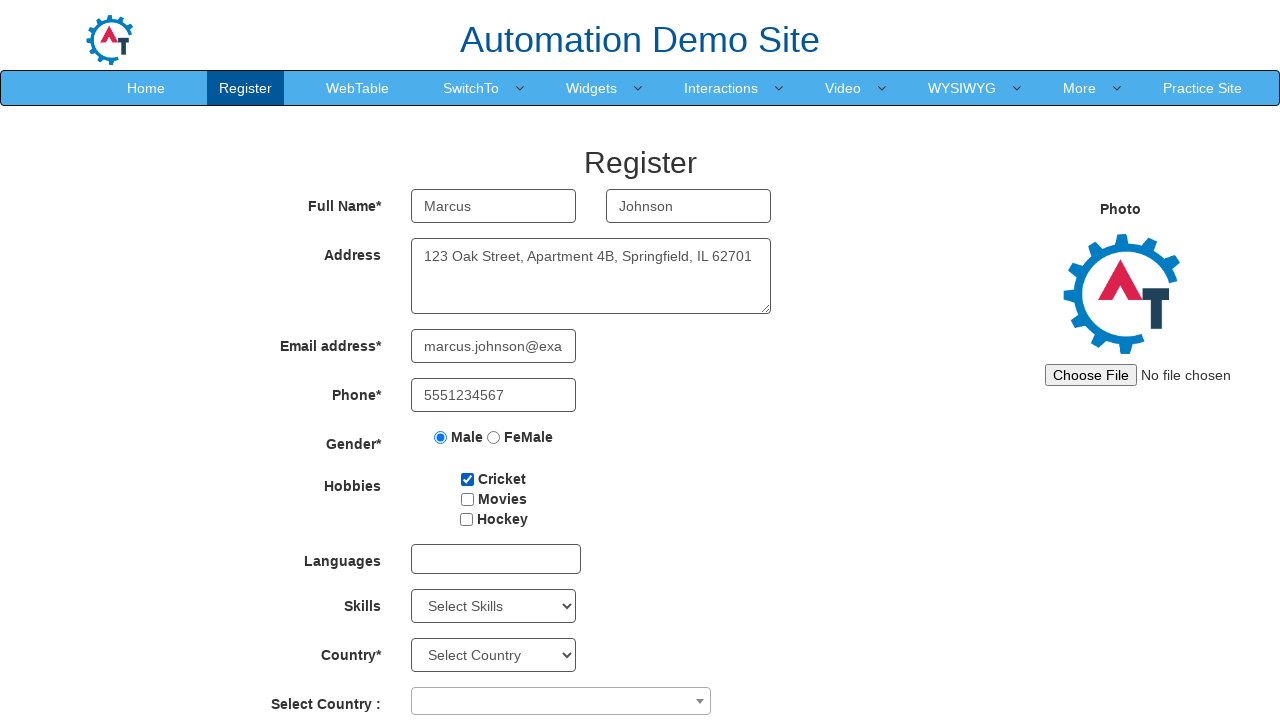

Selected second hobby checkbox at (467, 499) on #checkbox2
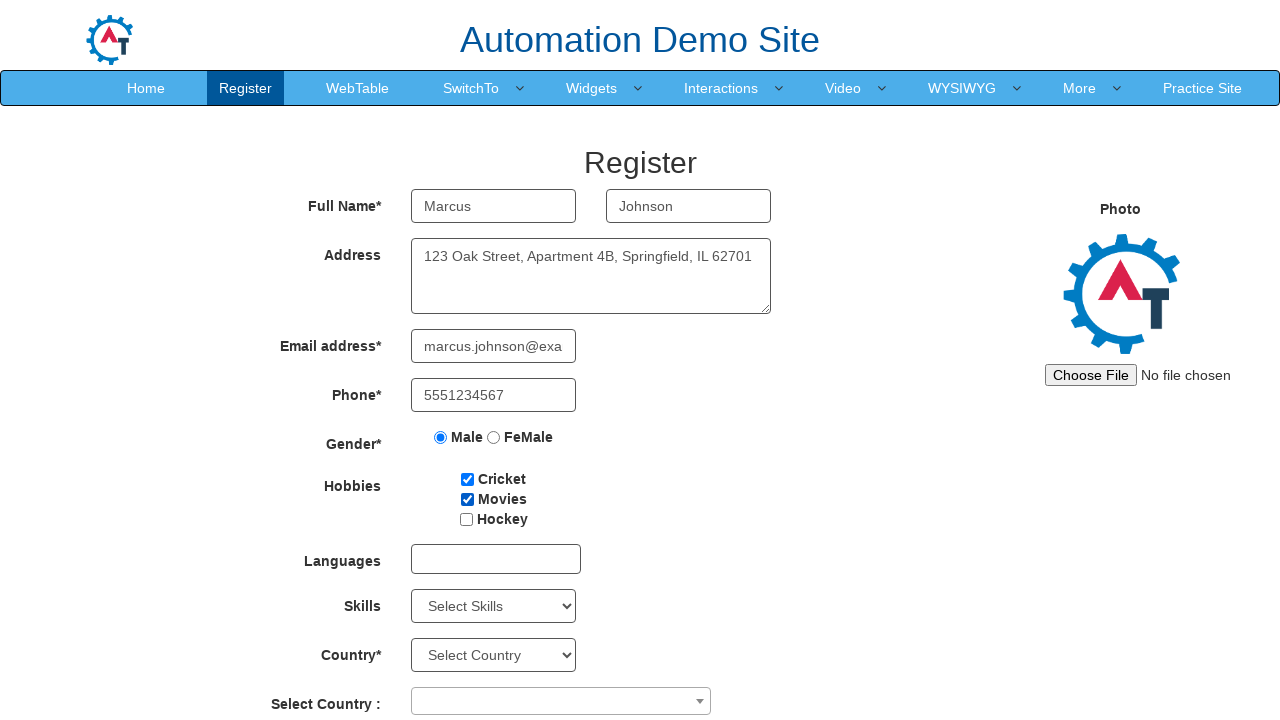

Selected third hobby checkbox at (466, 519) on #checkbox3
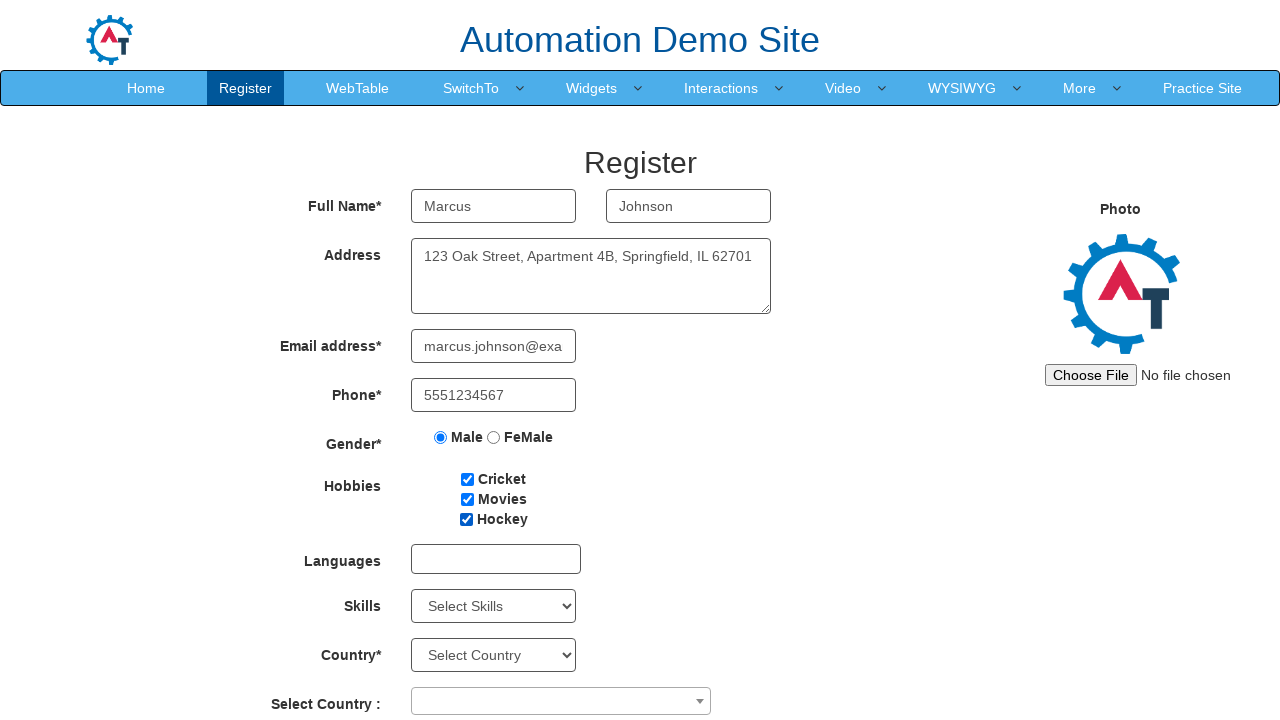

Selected 'Python' from skills dropdown on #Skills
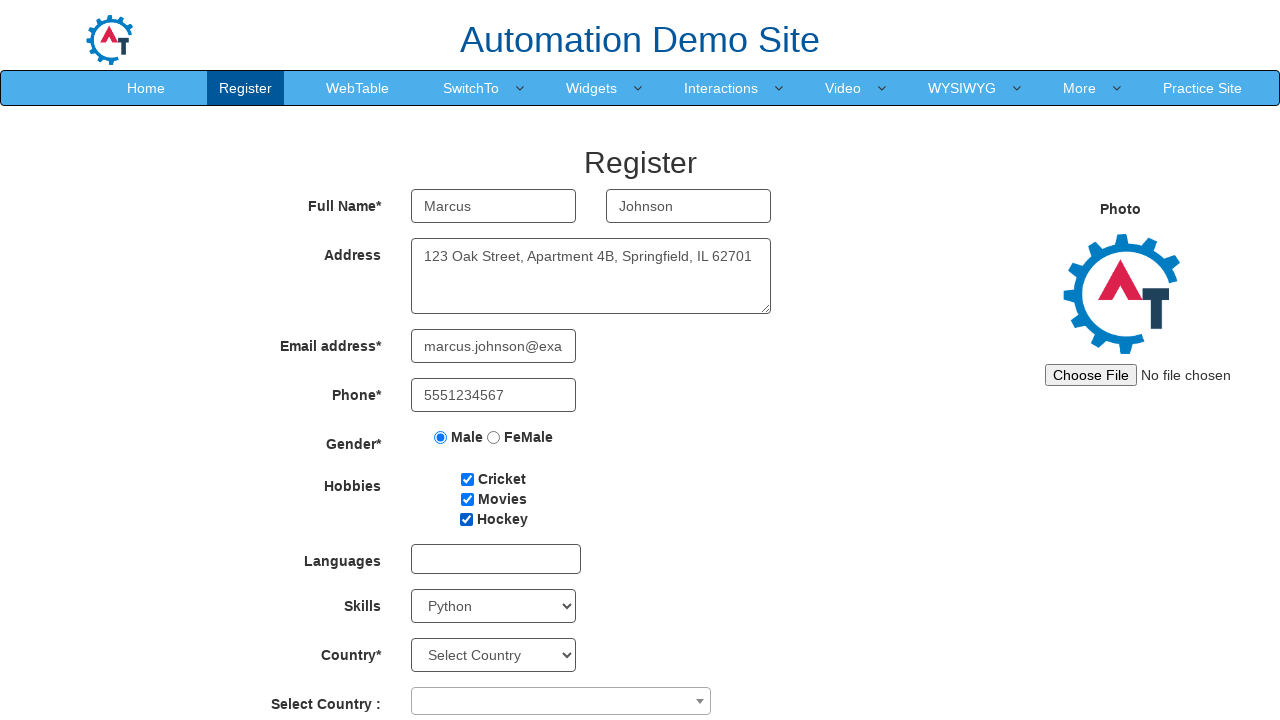

Selected birth year '1996' on #yearbox
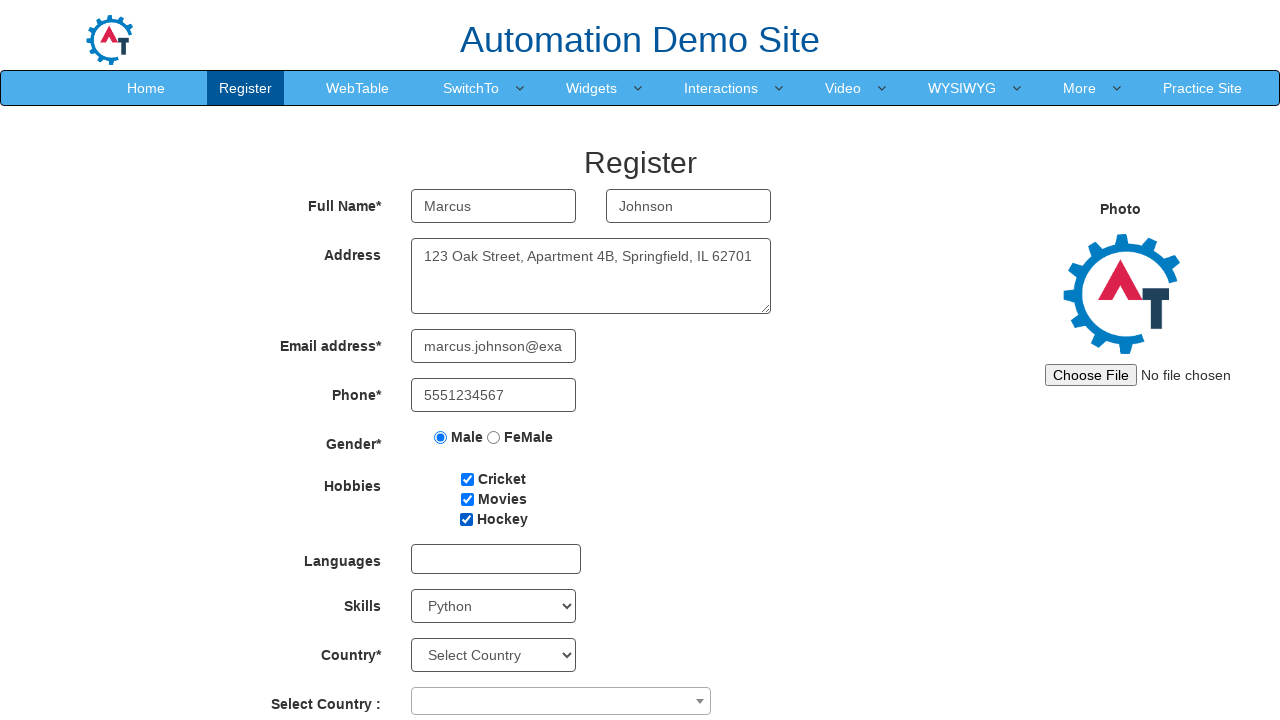

Selected birth month 'May' on select[ng-model='monthbox']
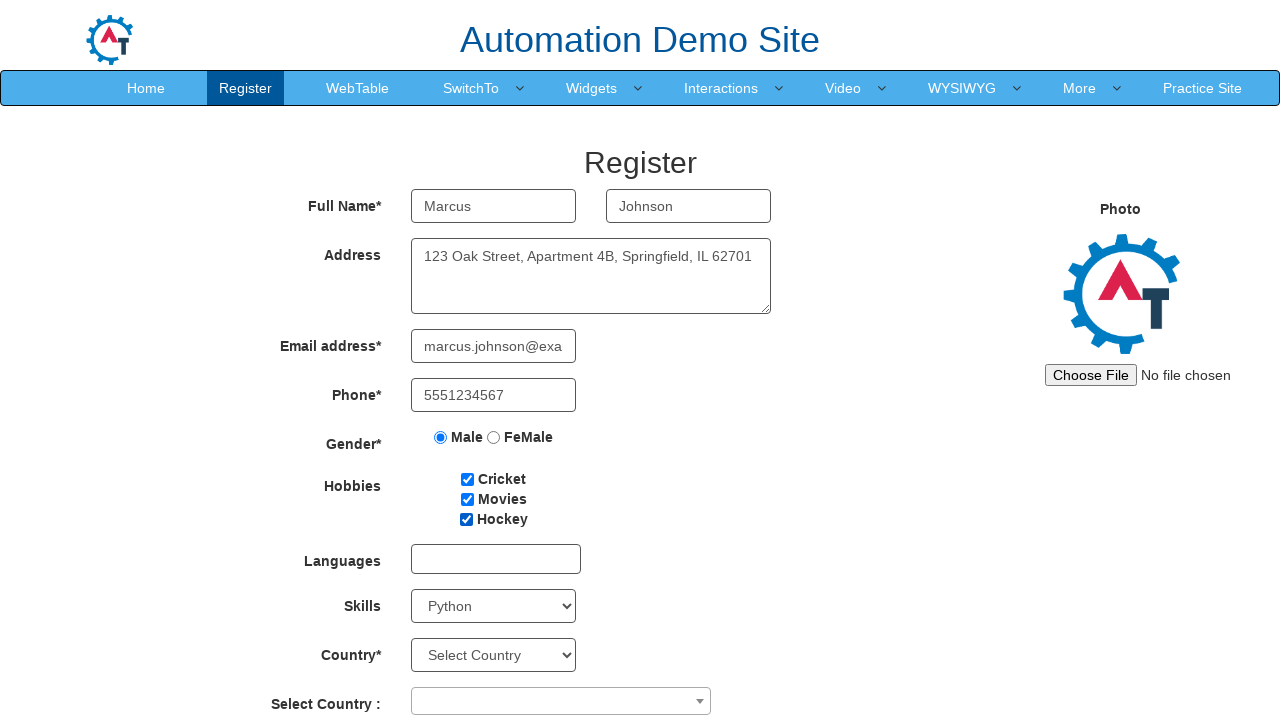

Selected birth day '2' on #daybox
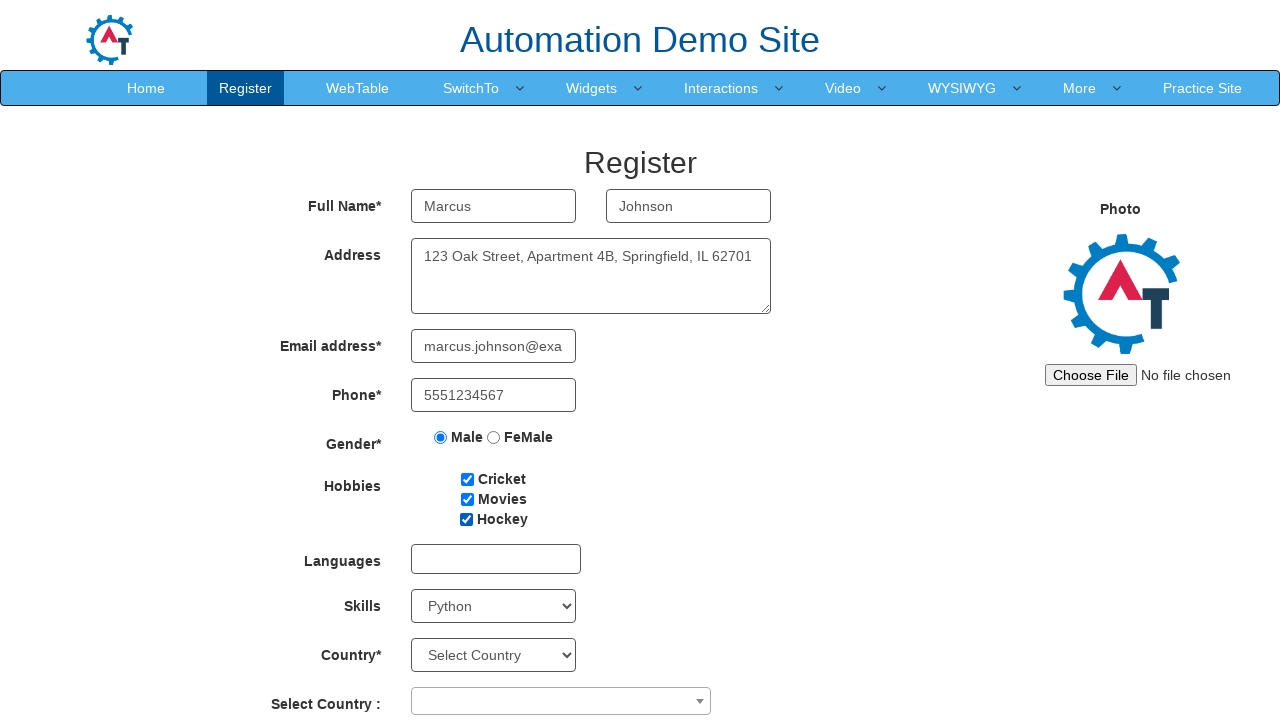

Filled password field with secure password on #firstpassword
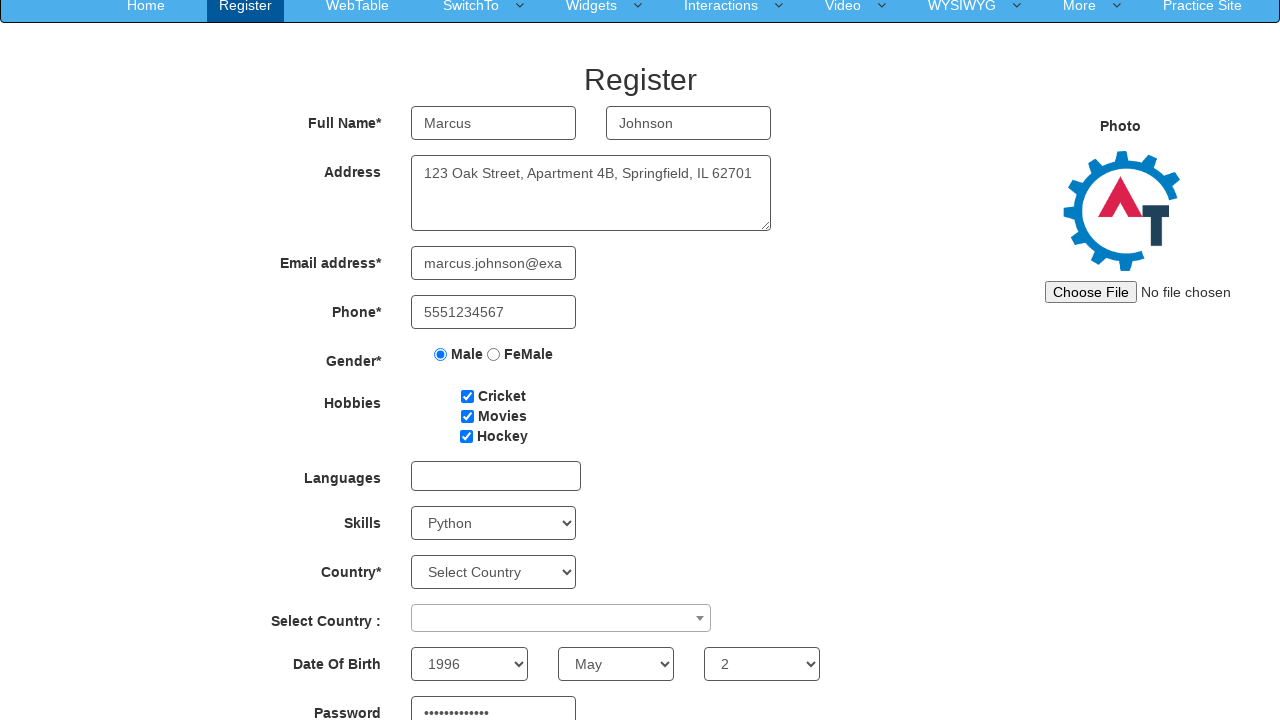

Confirmed password by filling confirmation field on #secondpassword
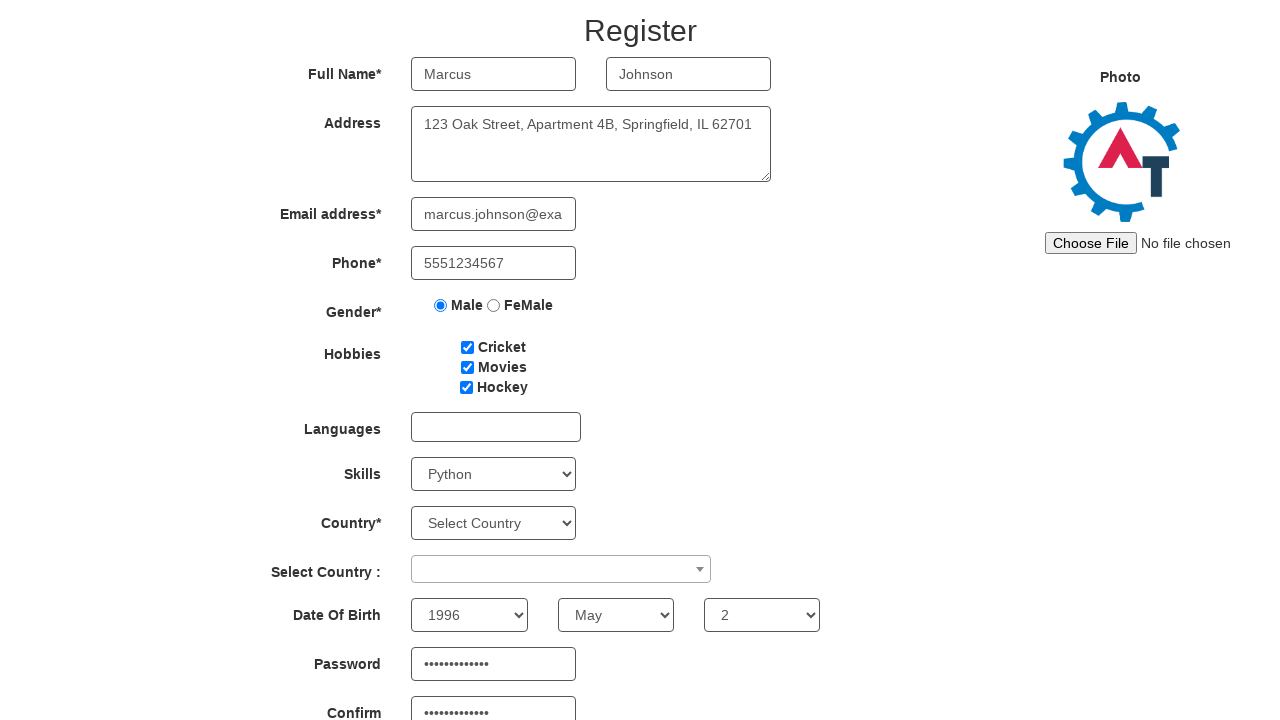

Clicked submit button to register form at (572, 623) on #submitbtn
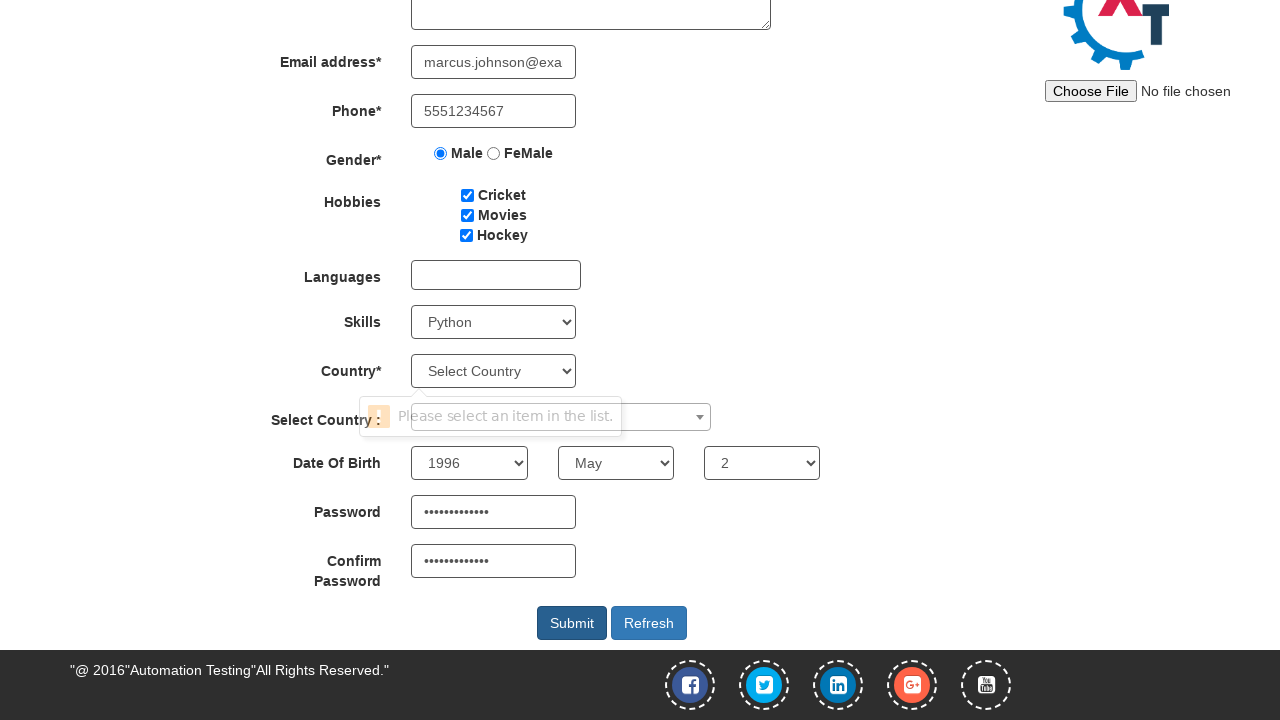

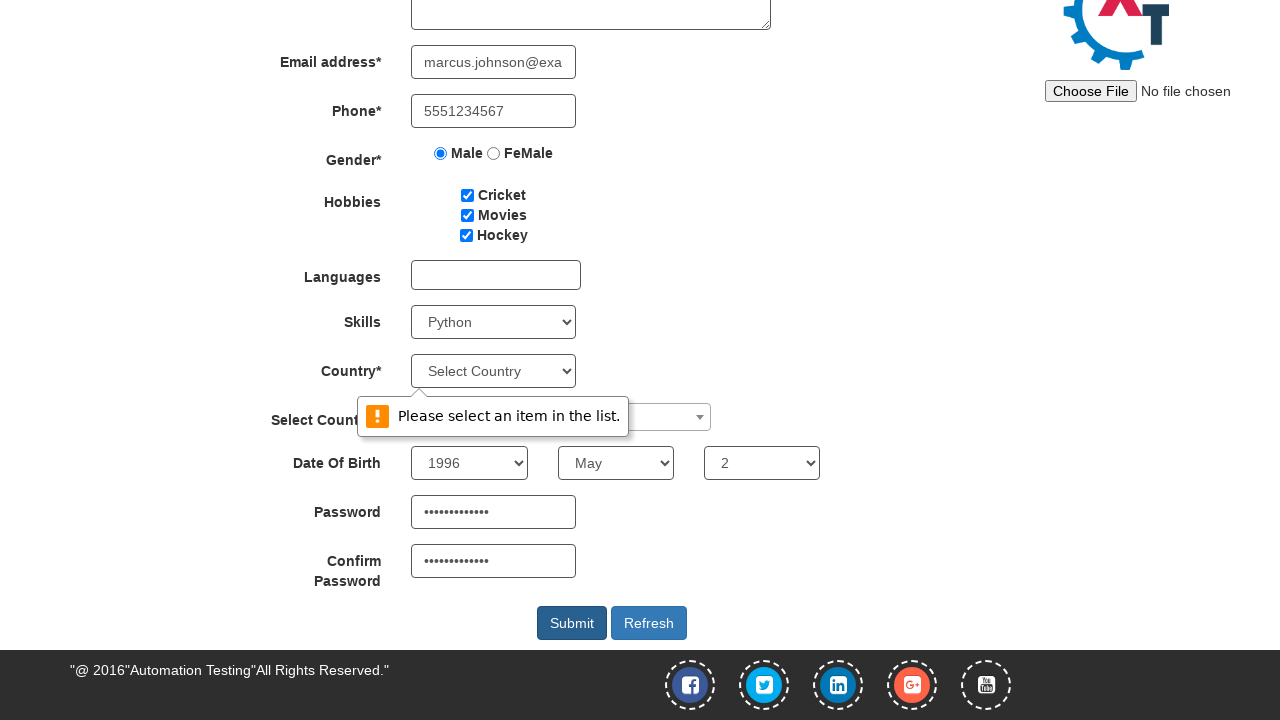